Tests that the currently applied filter is highlighted with selected class

Starting URL: https://demo.playwright.dev/todomvc

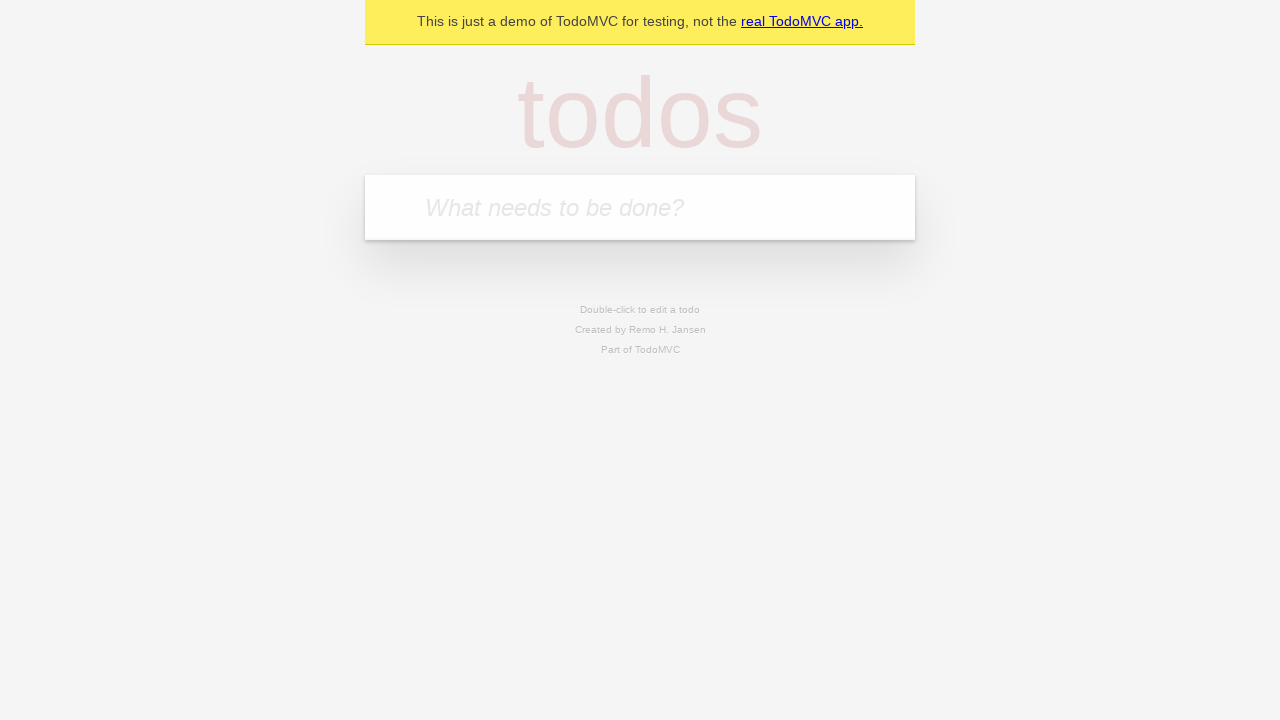

Filled new todo input with 'buy some cheese' on .new-todo
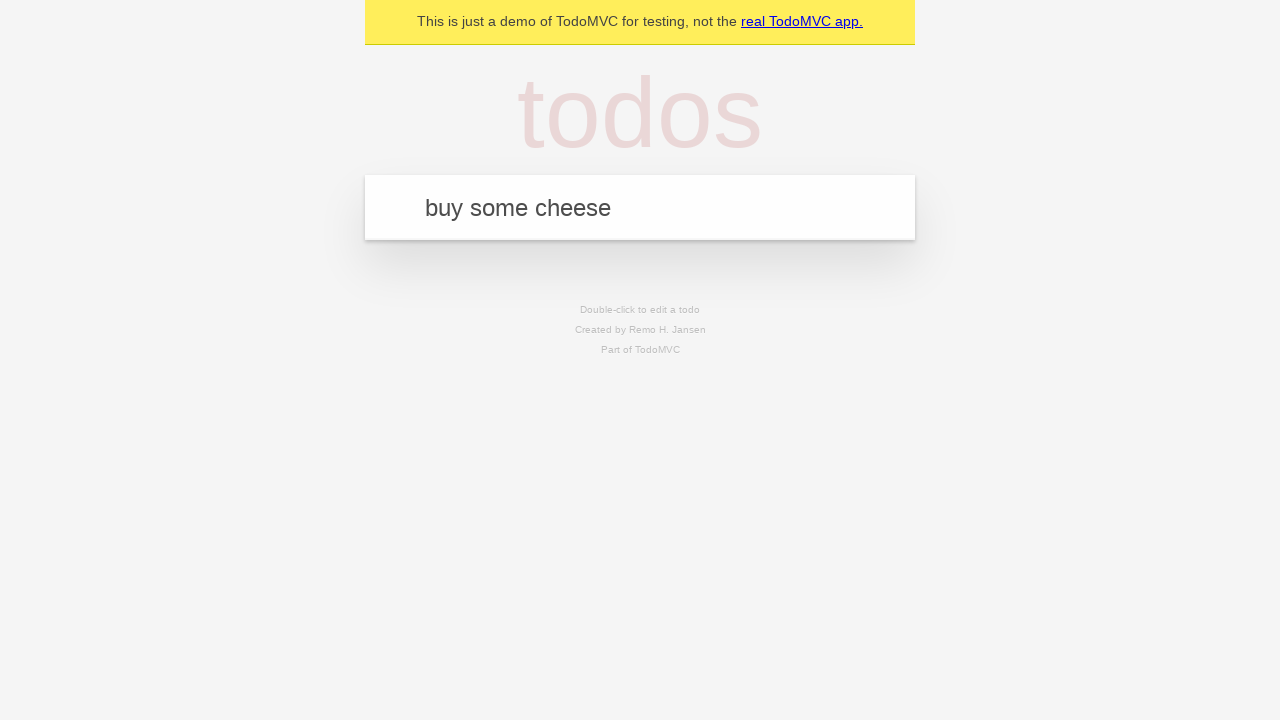

Pressed Enter to add first todo on .new-todo
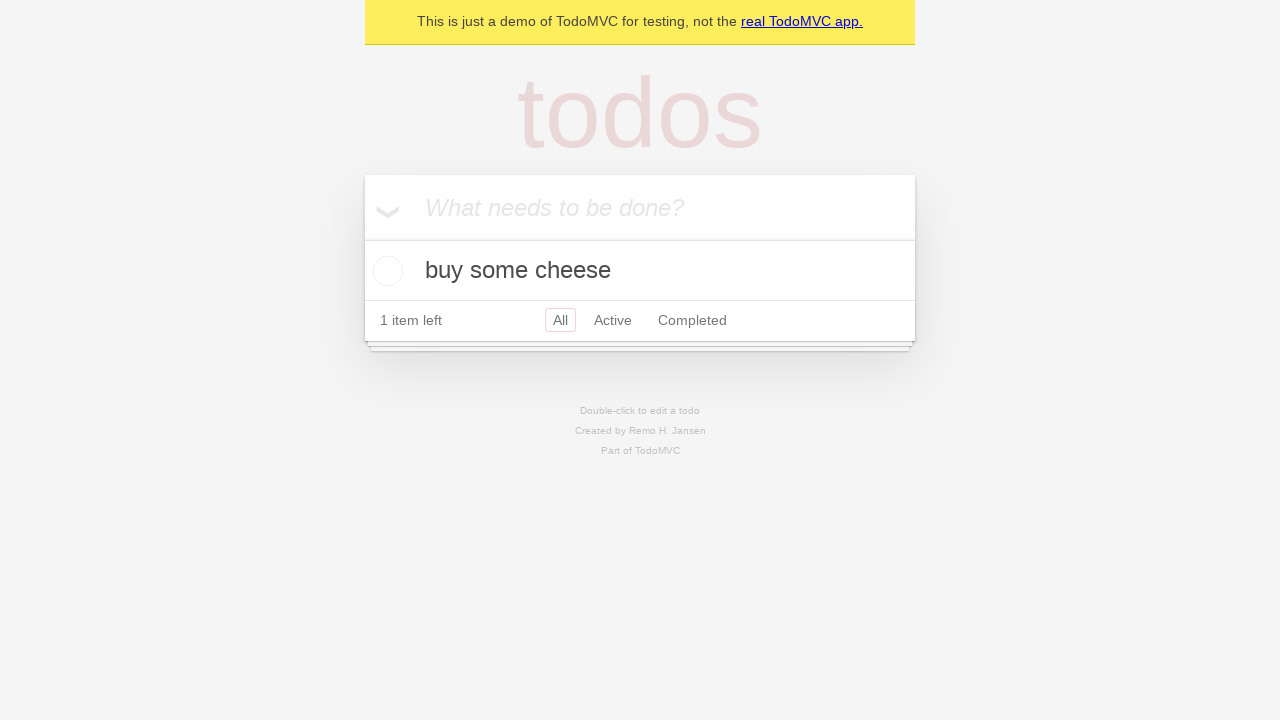

Filled new todo input with 'feed the cat' on .new-todo
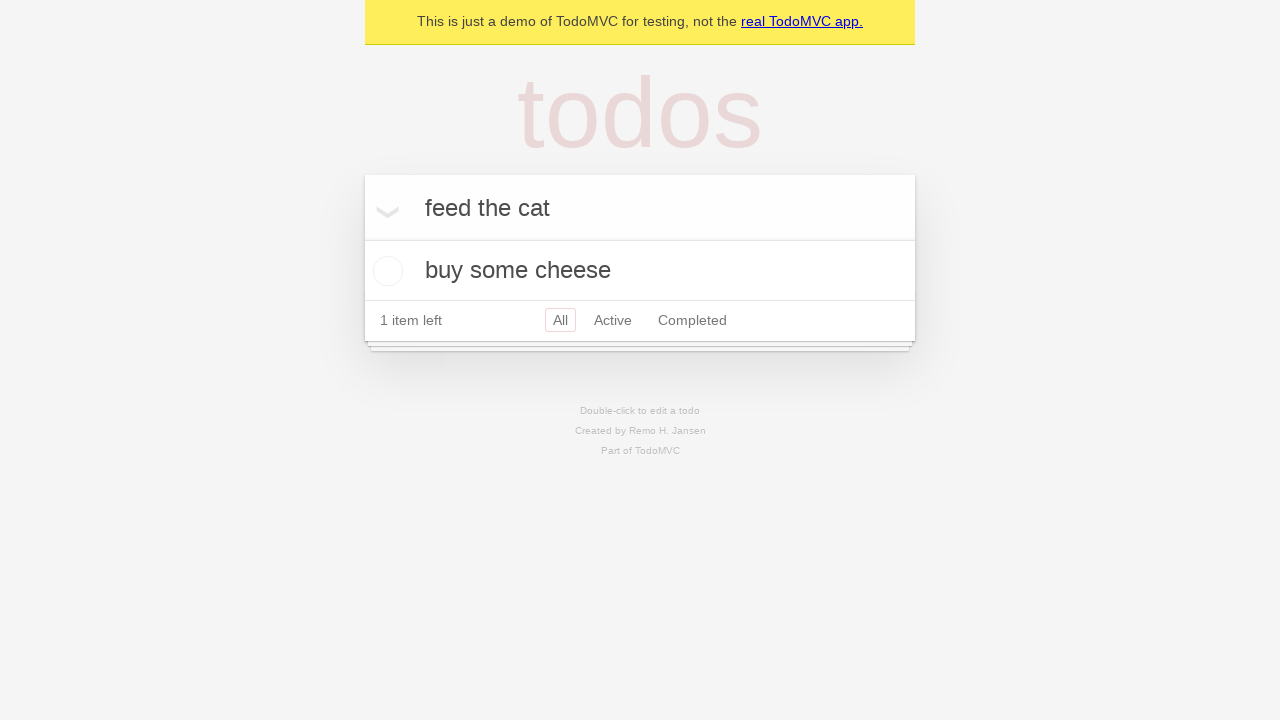

Pressed Enter to add second todo on .new-todo
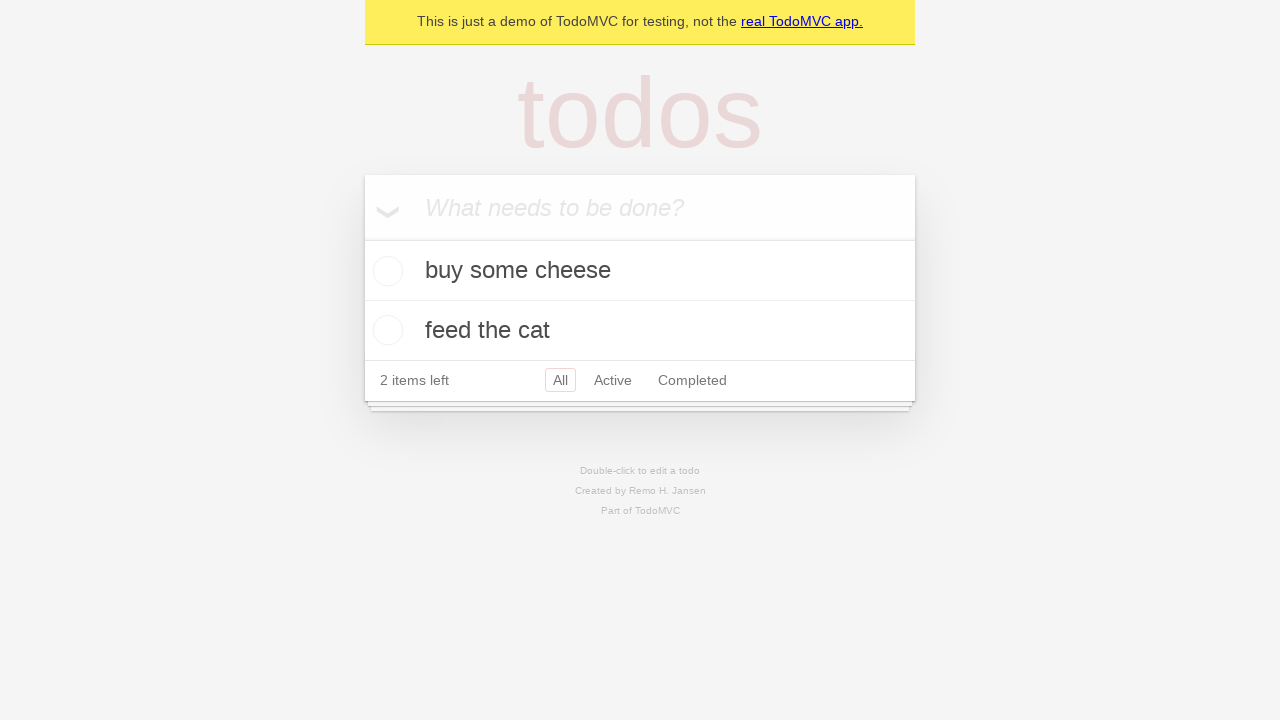

Filled new todo input with 'book a doctors appointment' on .new-todo
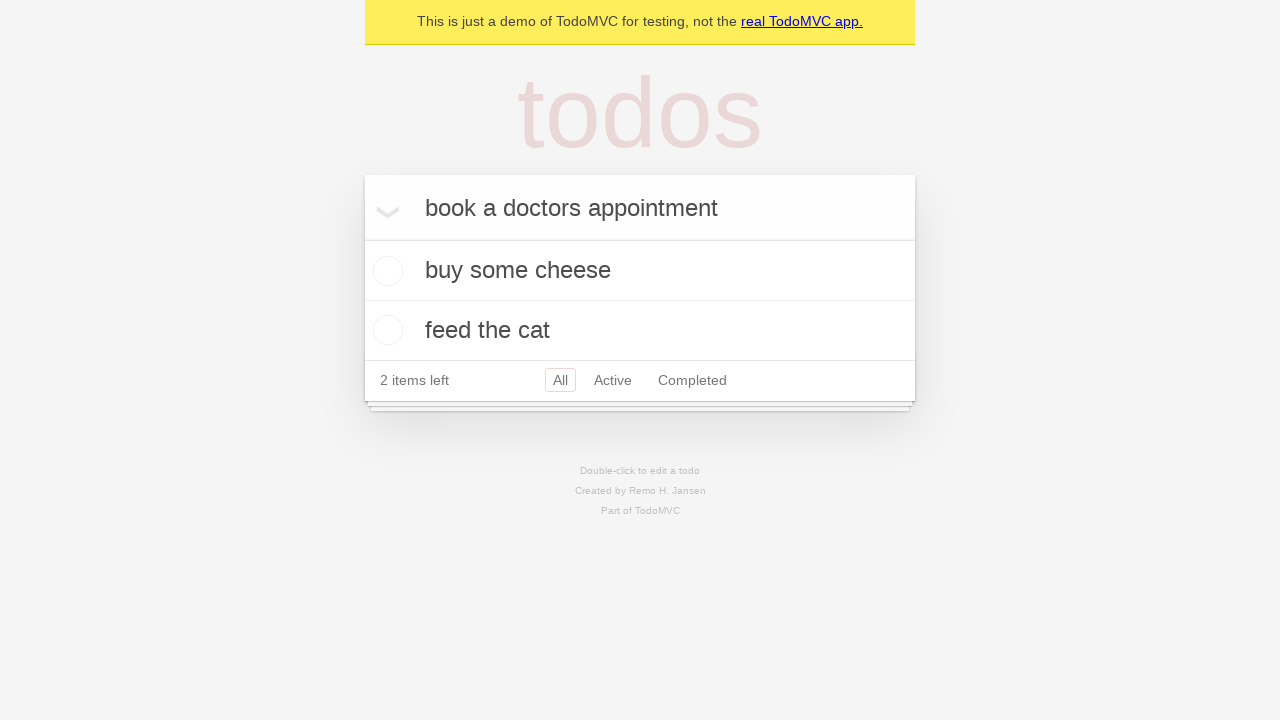

Pressed Enter to add third todo on .new-todo
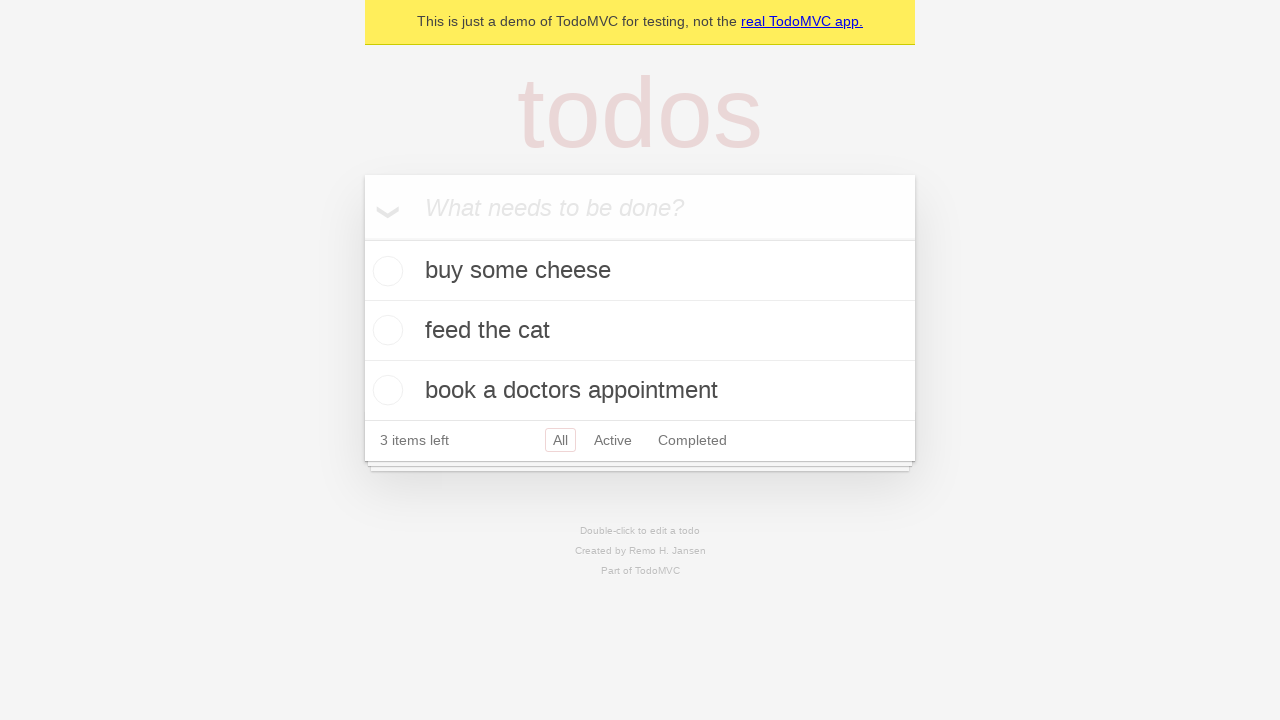

Waited for all three todos to appear in the list
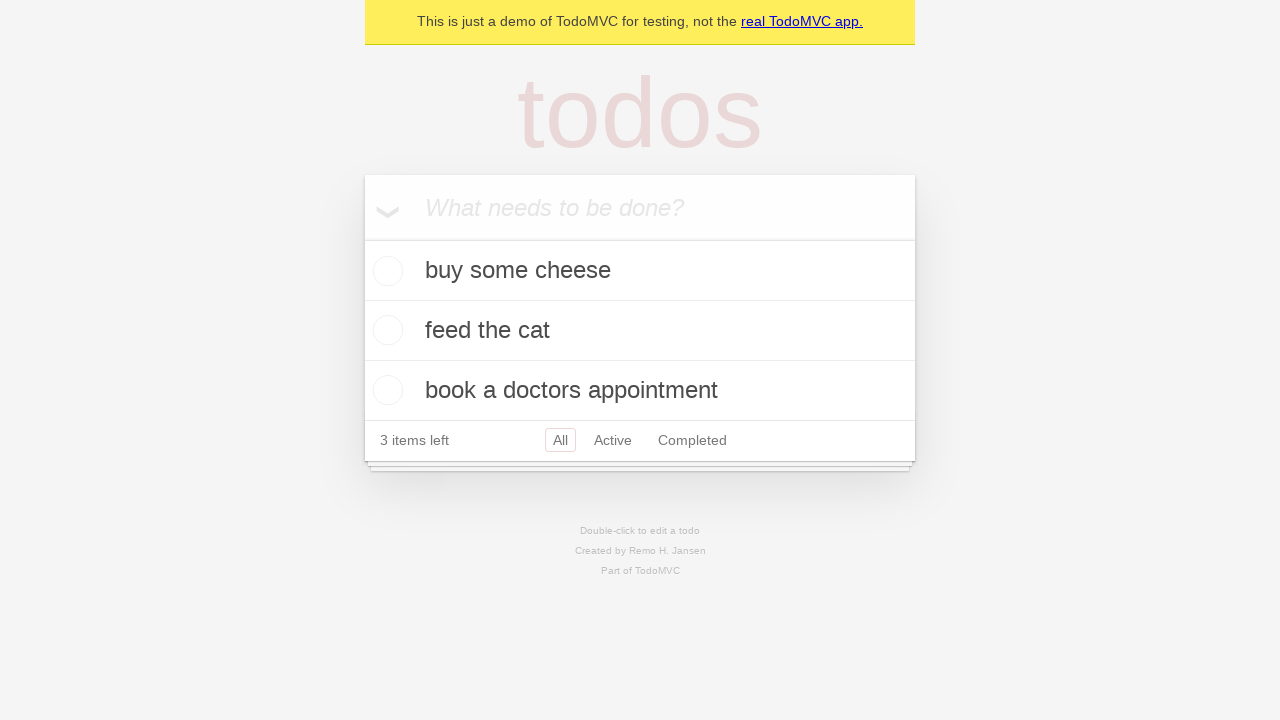

Clicked the Active filter at (613, 440) on .filters >> text=Active
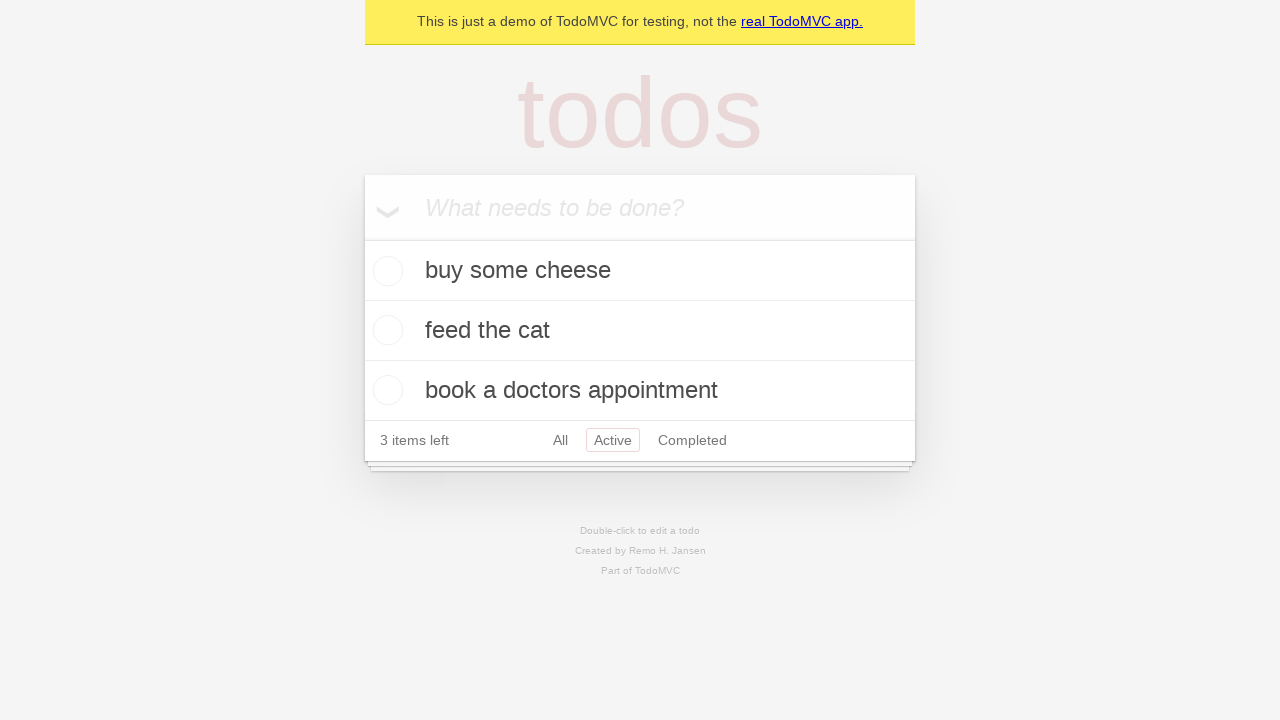

Clicked the Completed filter to verify it is highlighted as selected at (692, 440) on .filters >> text=Completed
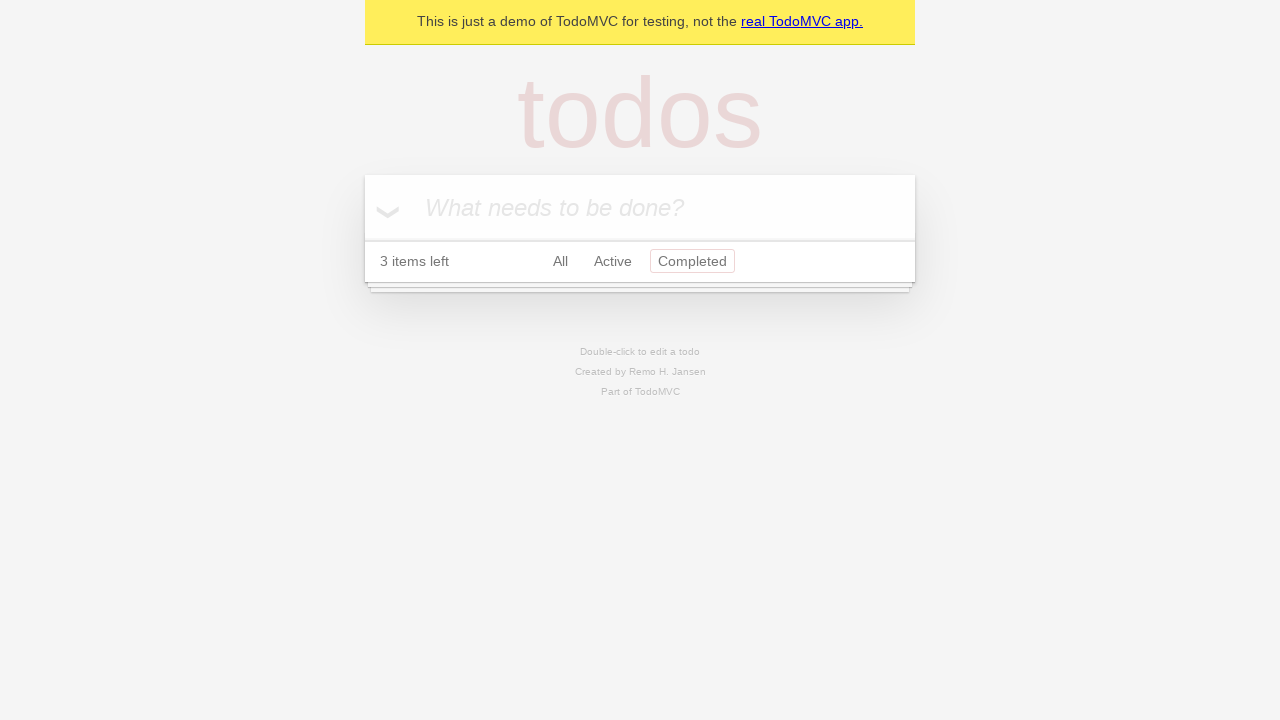

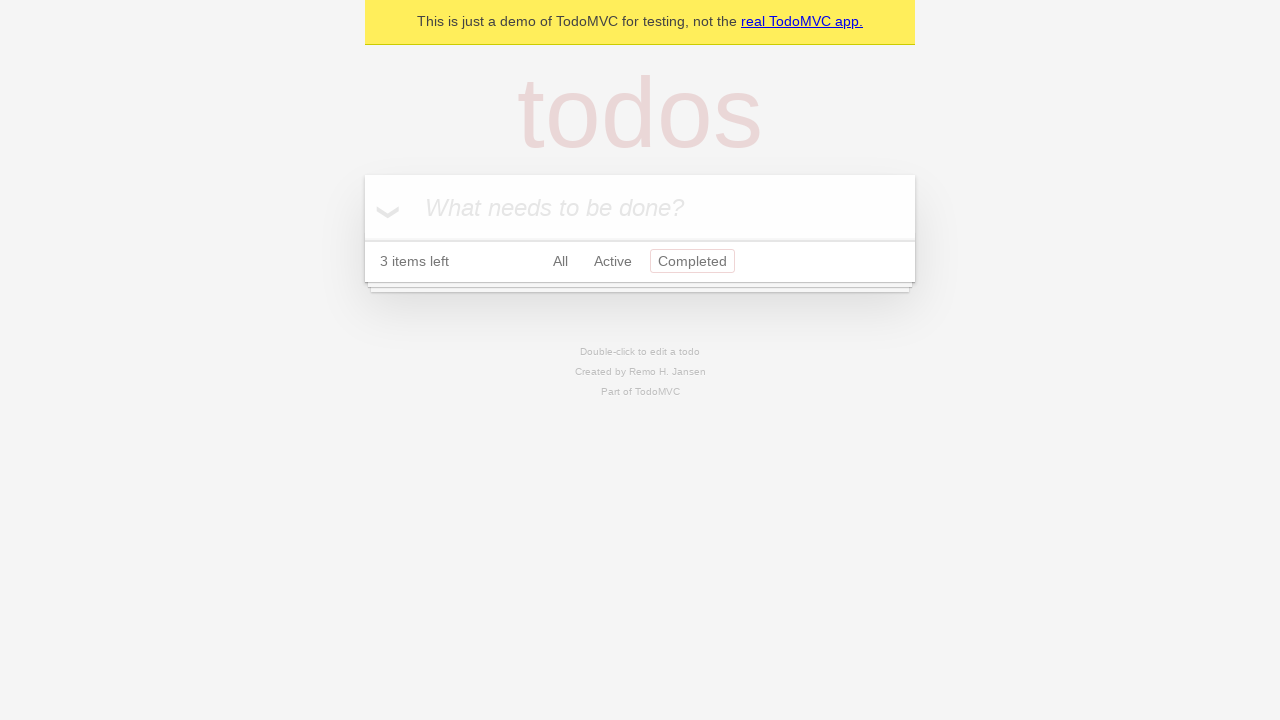